Tests radio button interaction by selecting different radio button options within an iframe

Starting URL: https://www.w3schools.com/tags/tryit.asp?filename=tryhtml5_input_type_radio

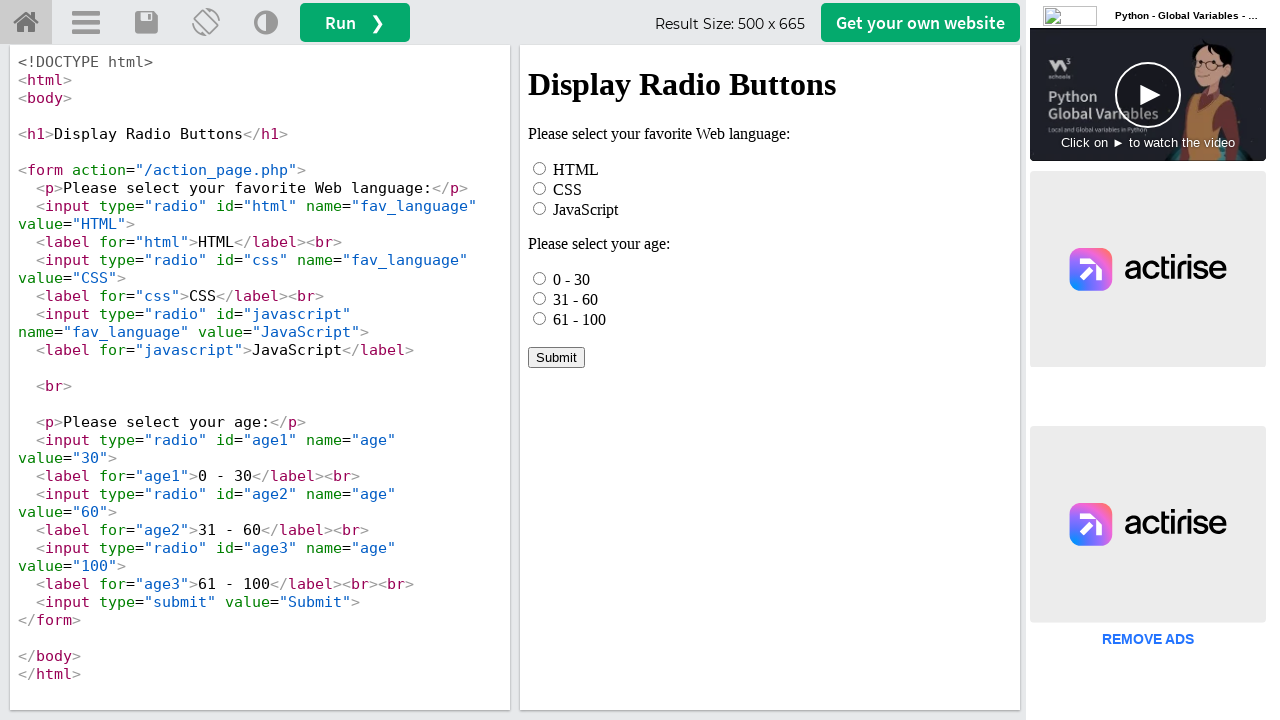

Selected JavaScript radio button in iframe at (540, 208) on iframe[id='iframeResult'] >> internal:control=enter-frame >> input[value='JavaSc
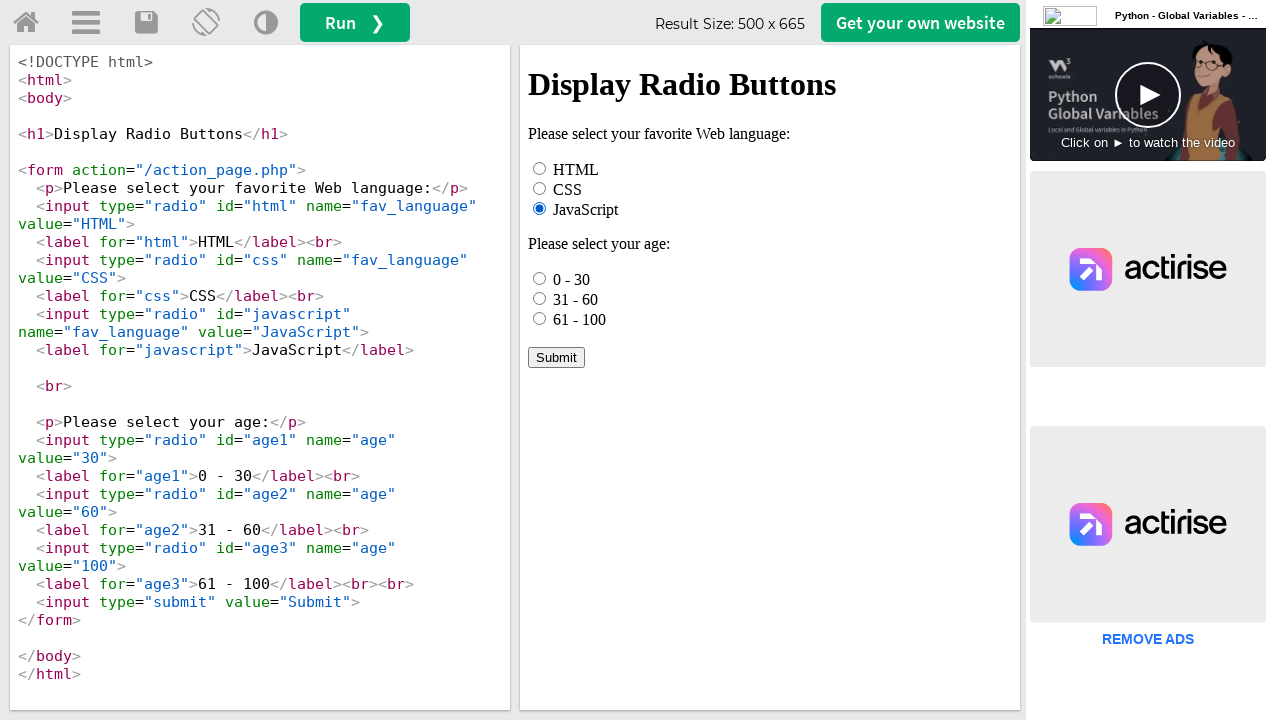

Selected CSS radio button in iframe at (540, 188) on iframe[id='iframeResult'] >> internal:control=enter-frame >> input[value='CSS']
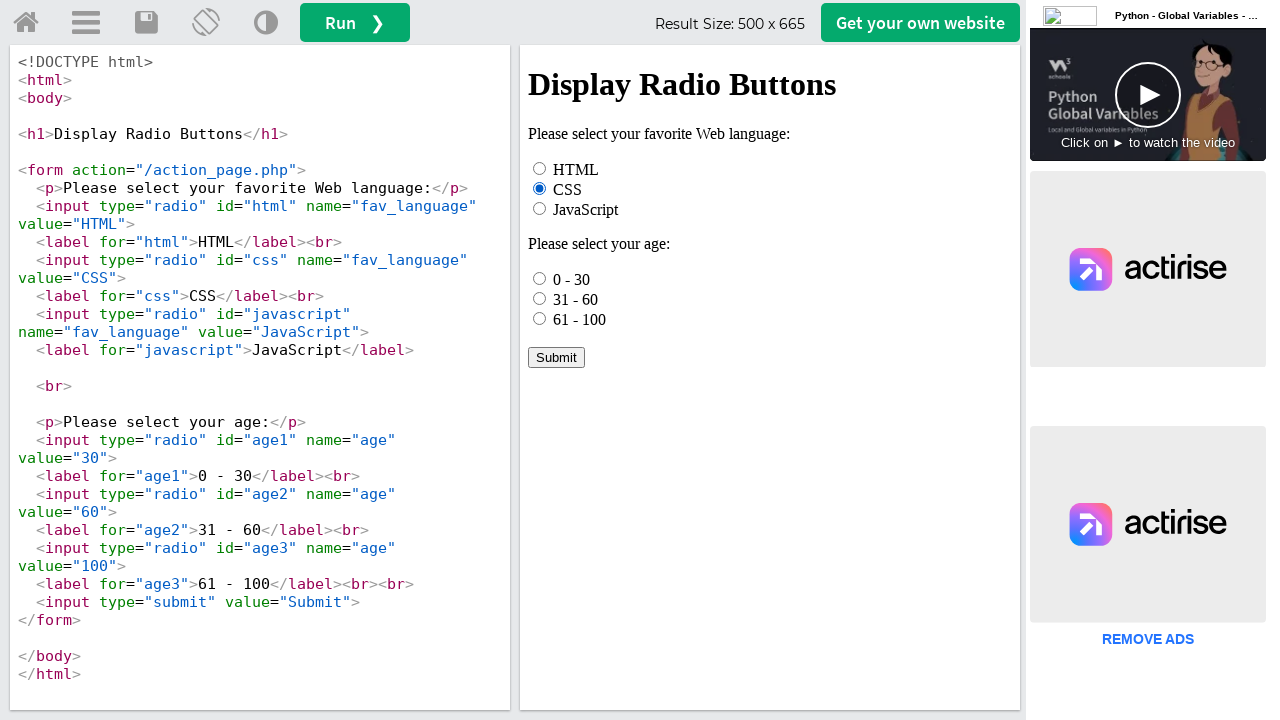

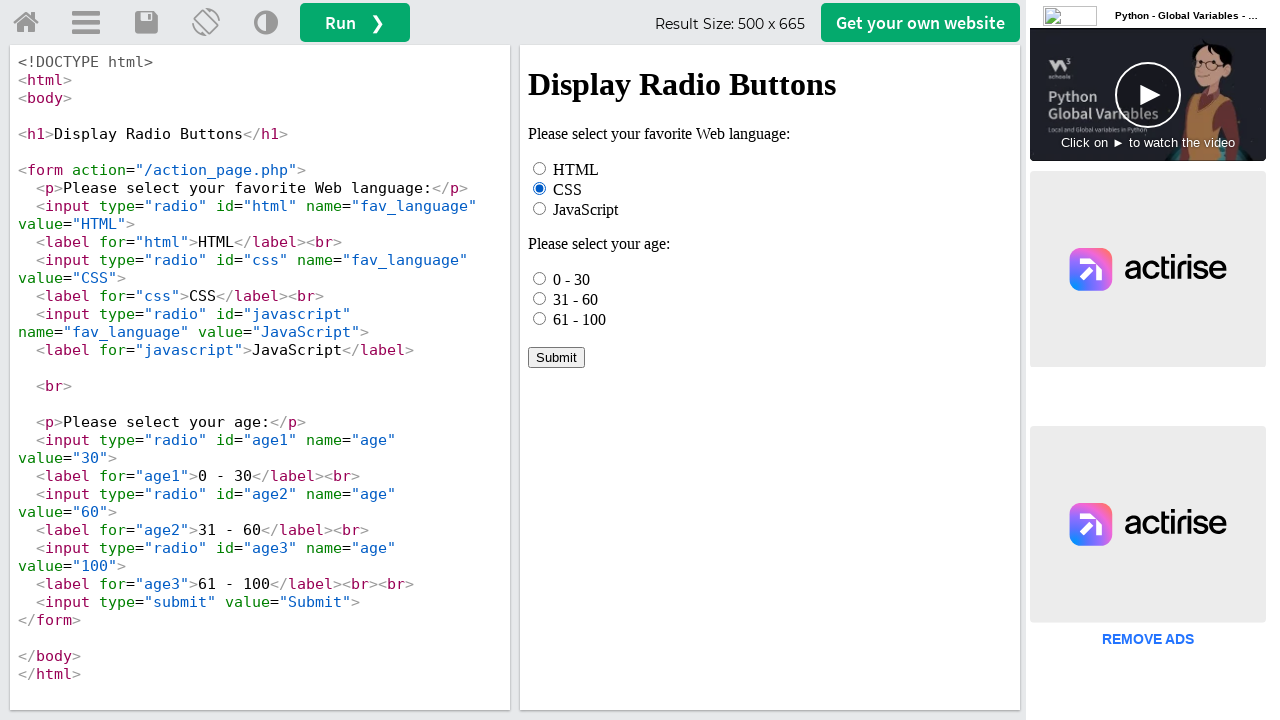